Tests registration form validation by submitting empty fields and verifying error messages are displayed for all required fields

Starting URL: https://alada.vn/tai-khoan/dang-ky.html

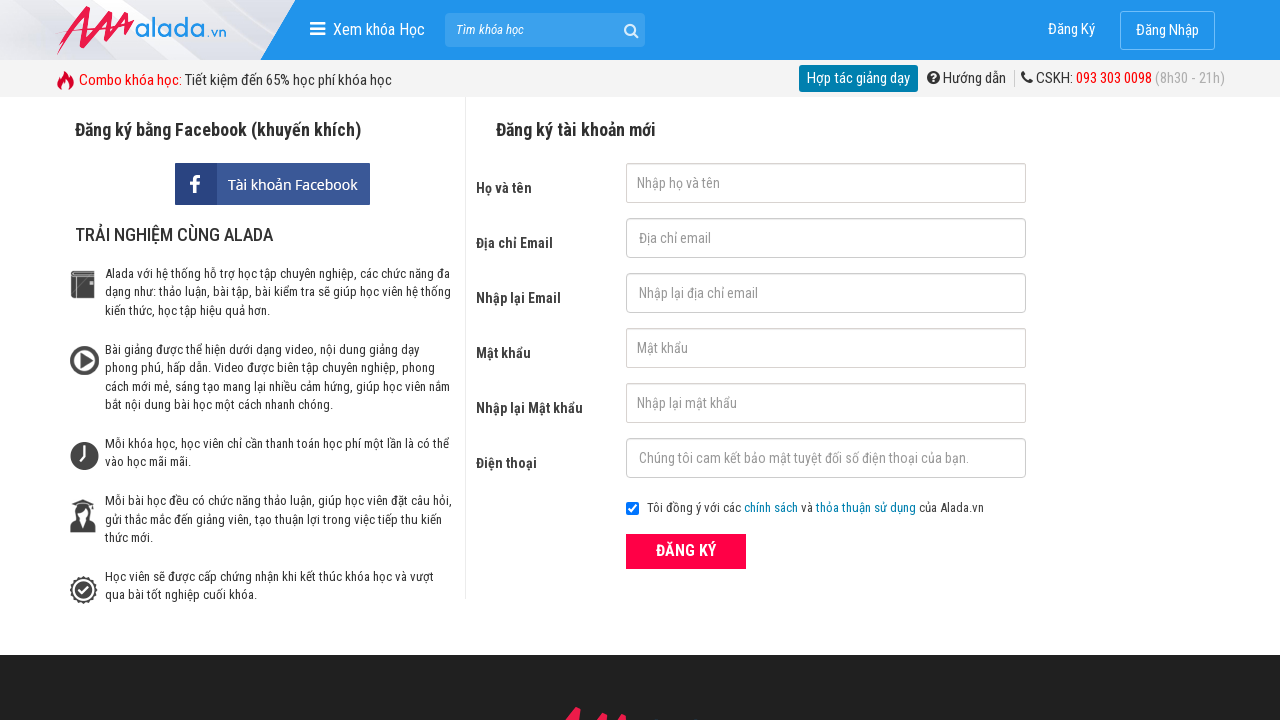

Cleared first name field on #txtFirstname
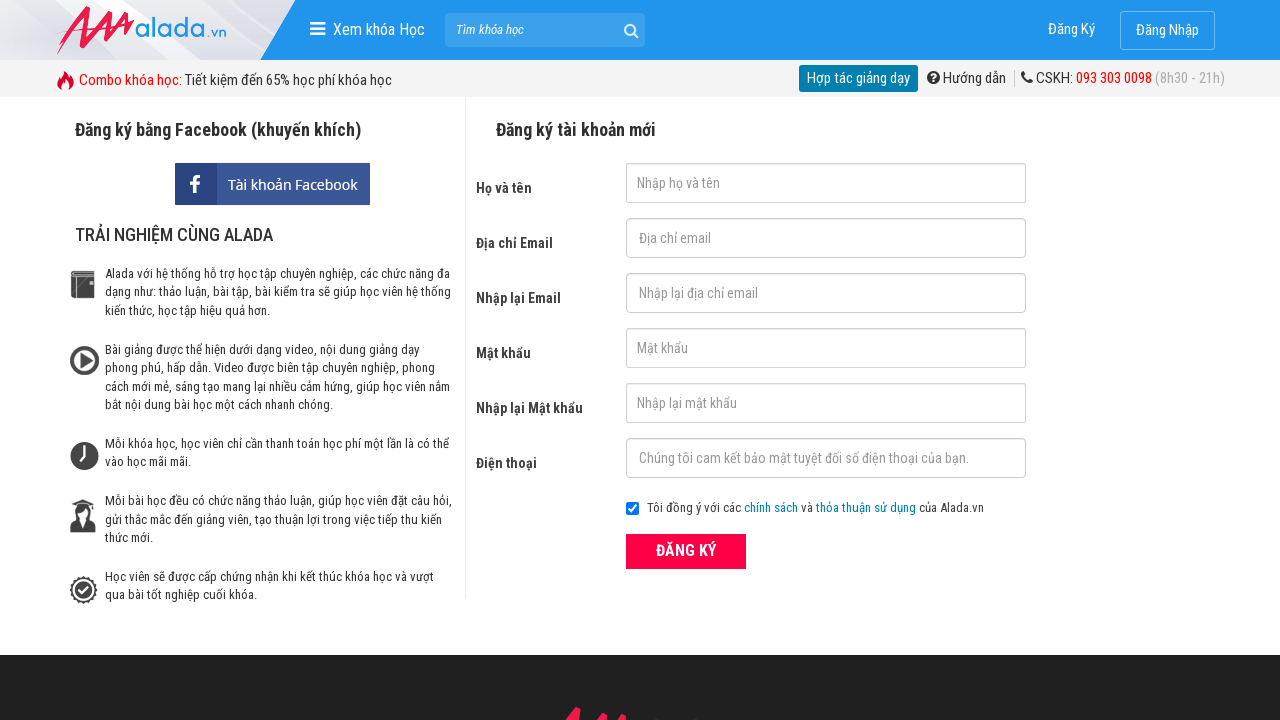

Cleared email field on #txtEmail
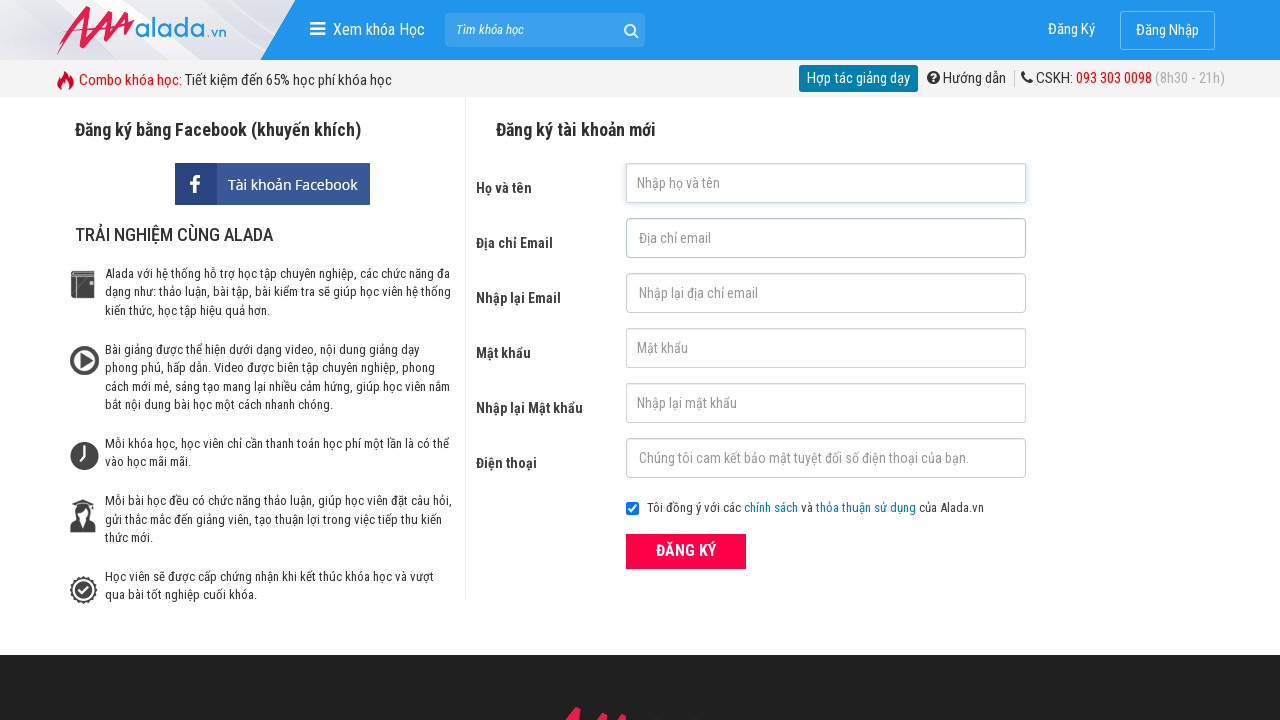

Cleared confirm email field on #txtCEmail
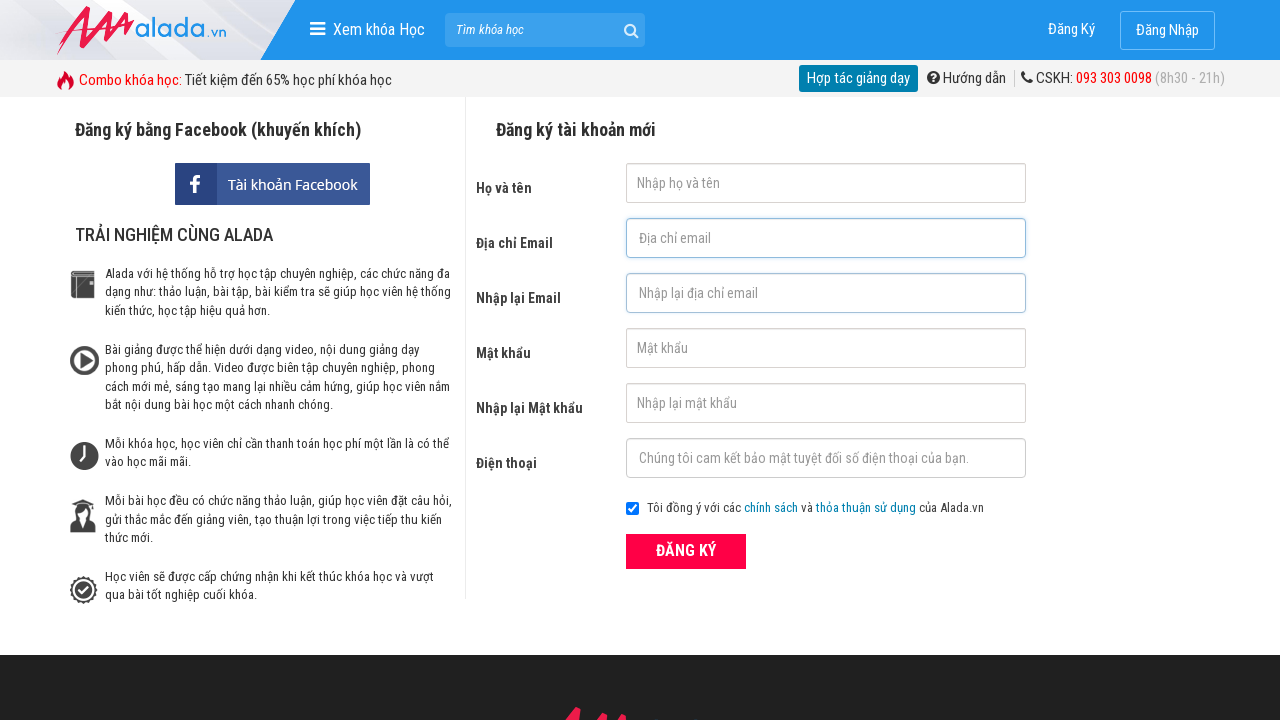

Cleared password field on #txtPassword
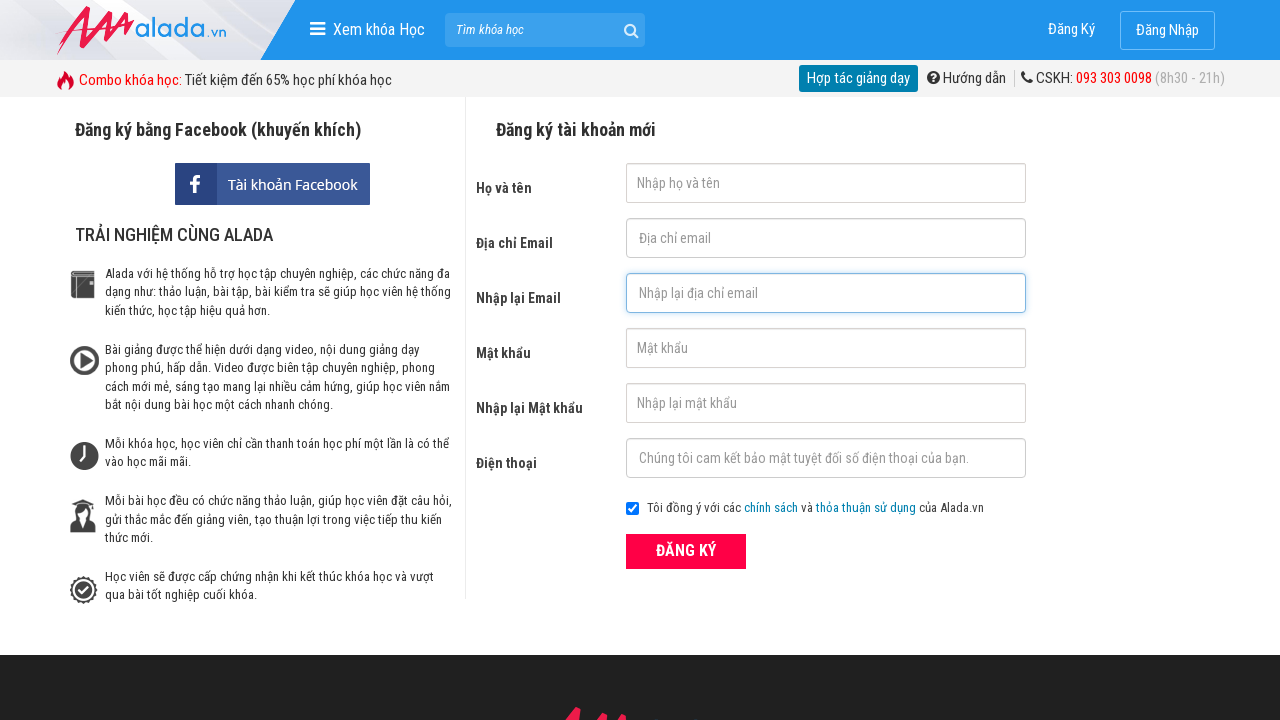

Cleared confirm password field on #txtCPassword
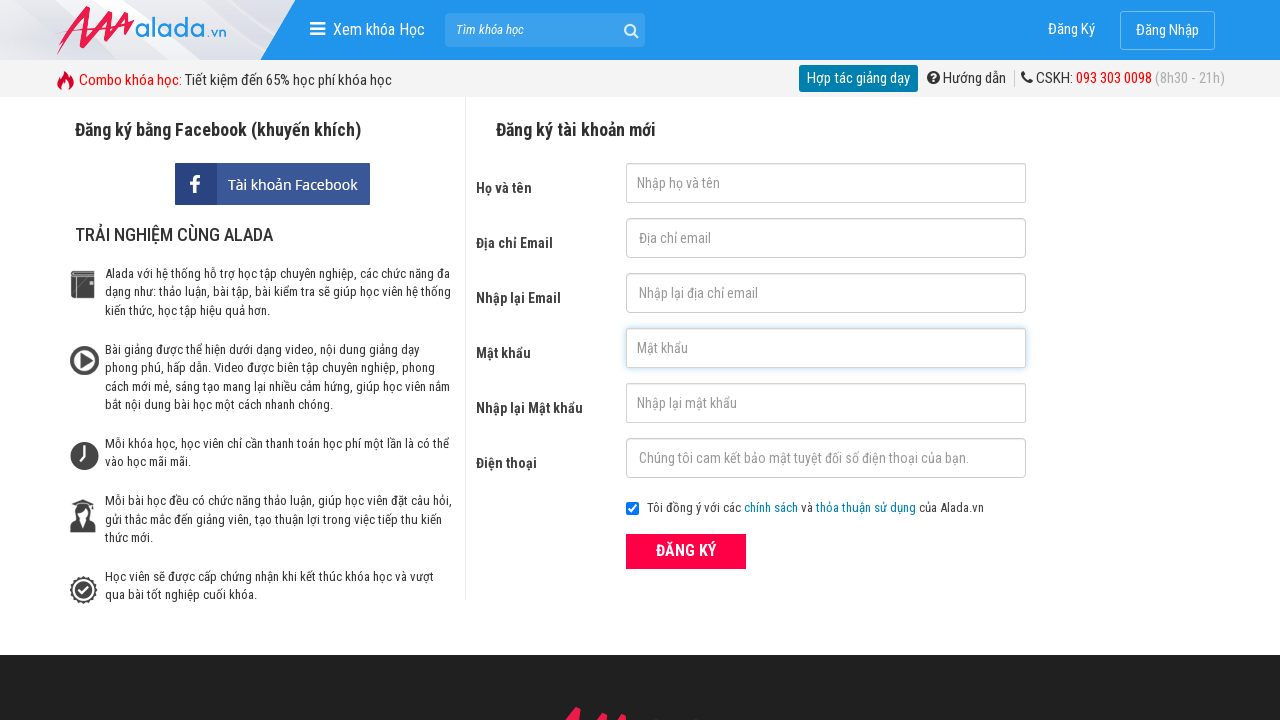

Cleared phone field on #txtPhone
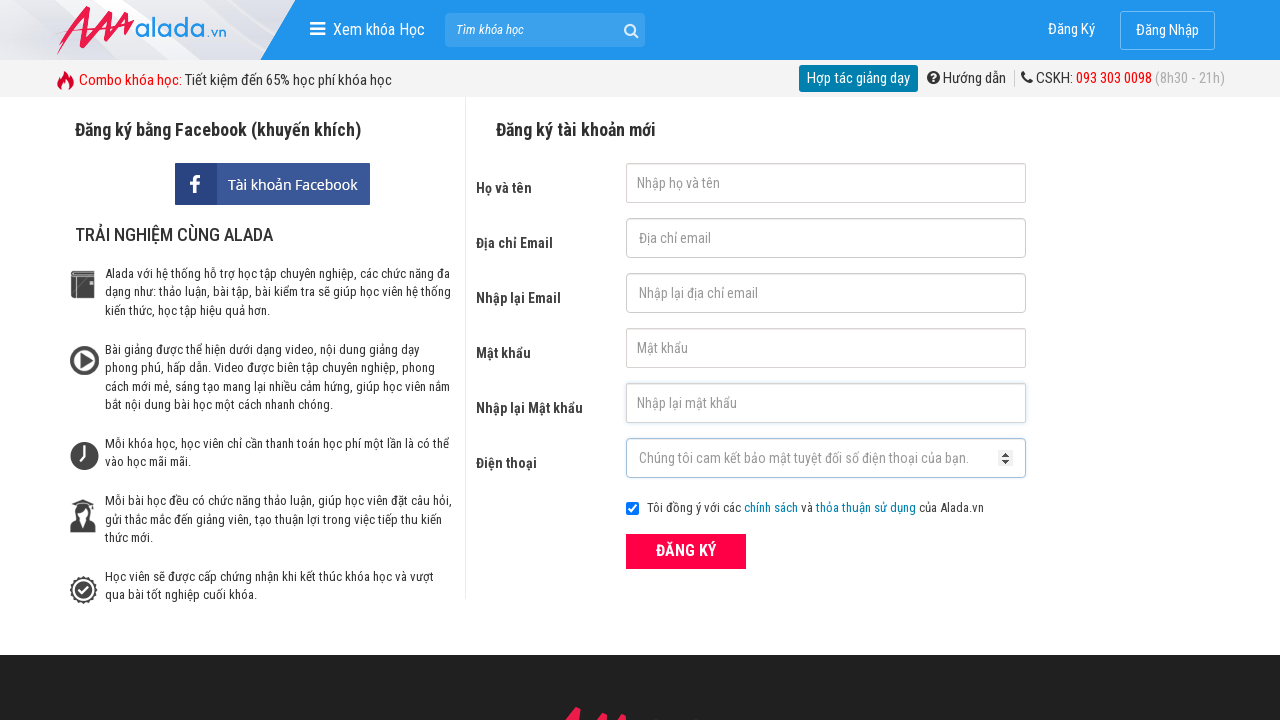

Clicked register button to submit empty form at (686, 551) on xpath=//button[text()='ĐĂNG KÝ' and @type='submit']
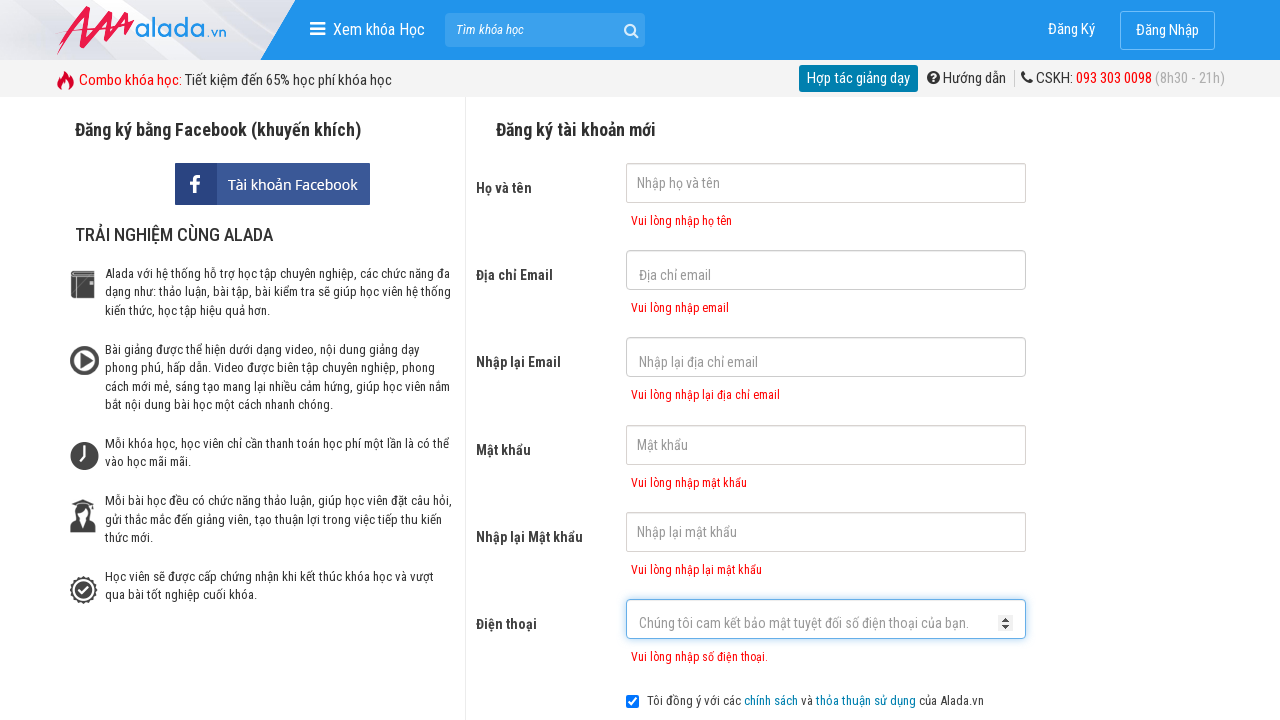

First name error message appeared, validating form submission with empty fields
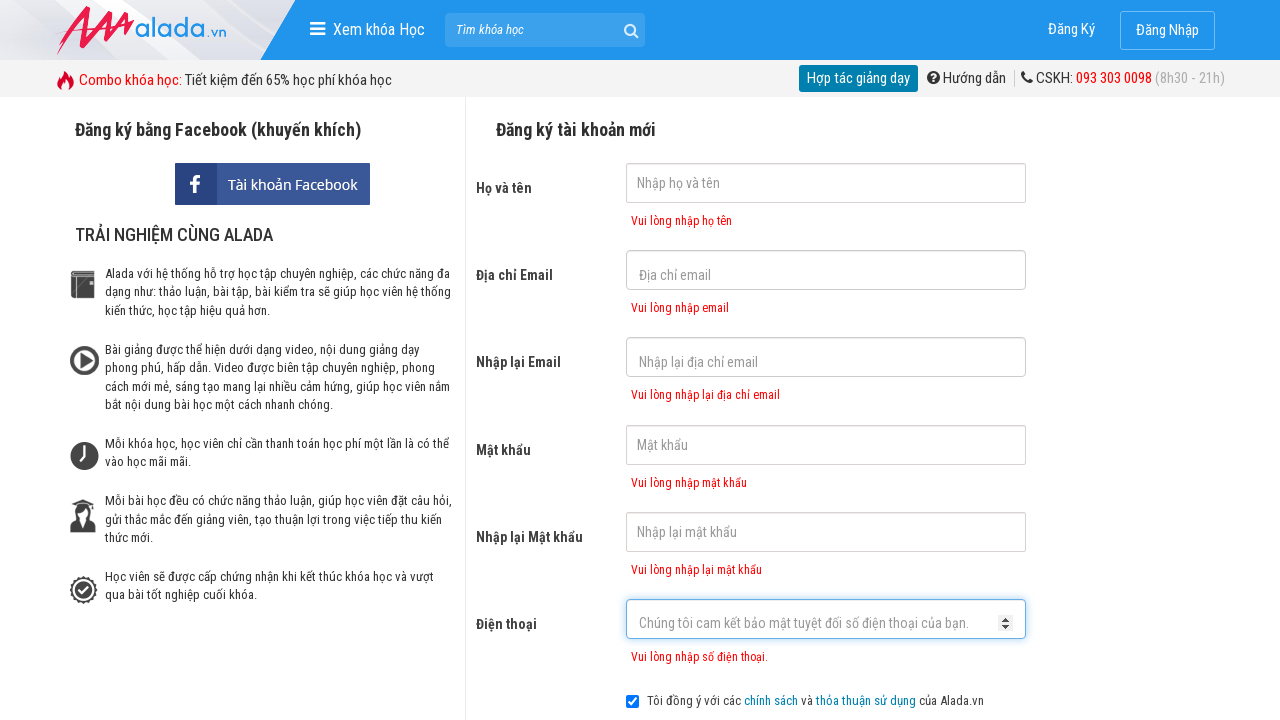

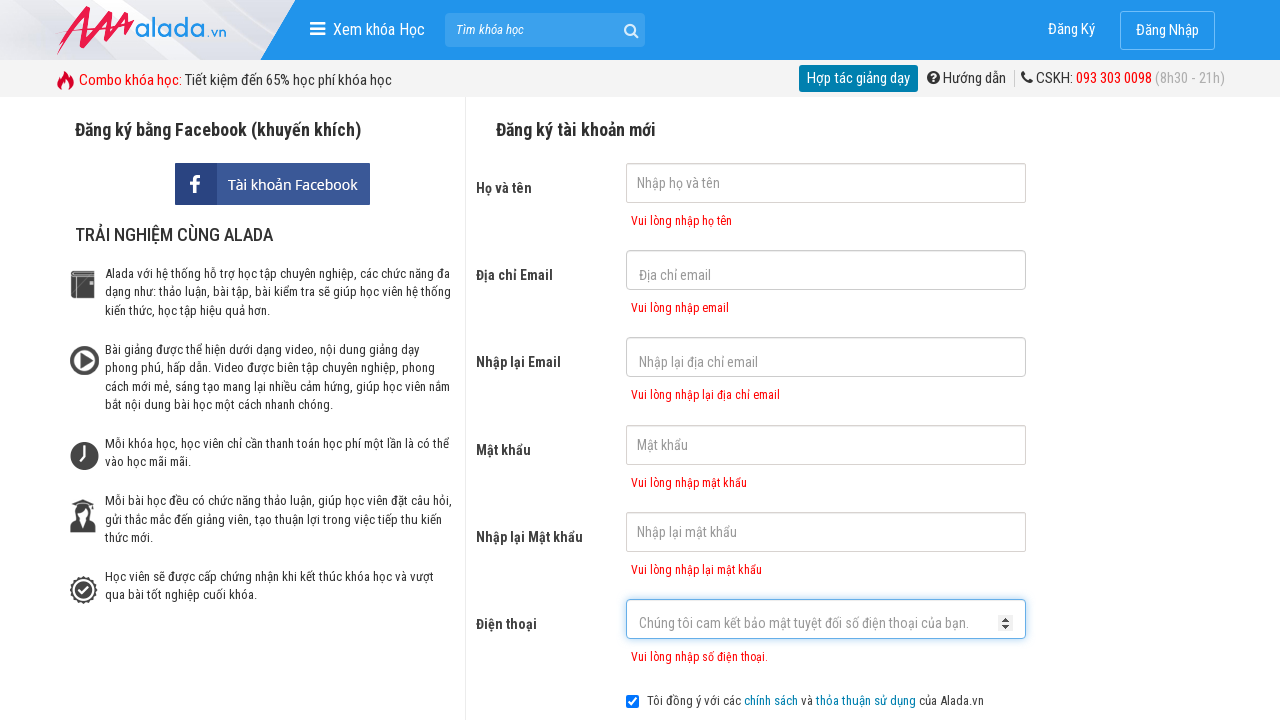